Tests checkbox functionality by clicking the first and last checkboxes on the page to toggle their states

Starting URL: https://the-internet.herokuapp.com/checkboxes

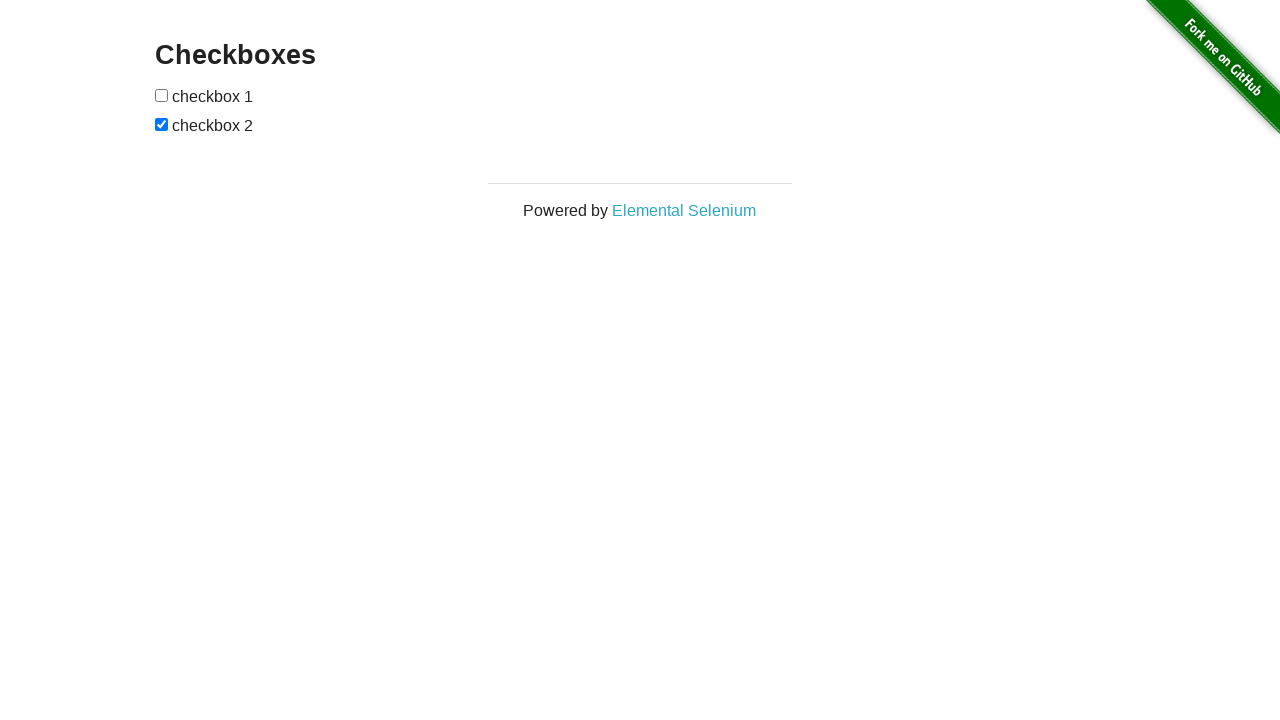

Page loaded and network idle state reached
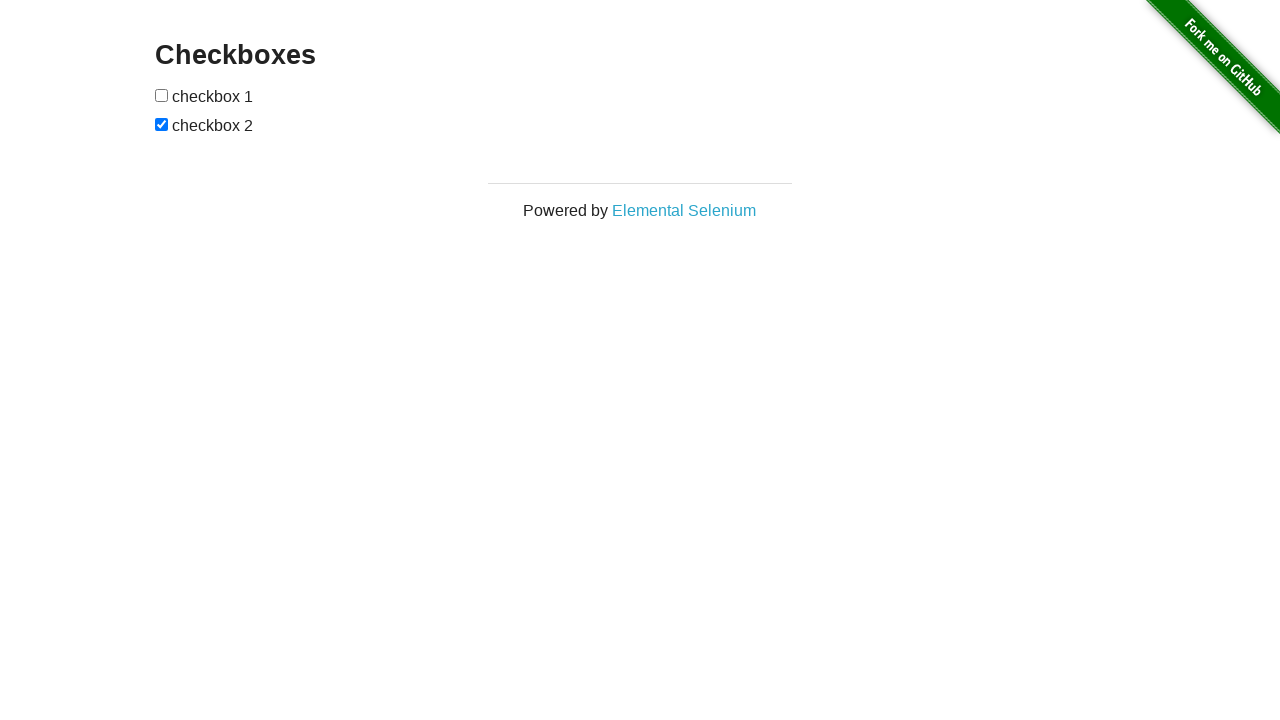

Clicked the first checkbox to toggle its state at (162, 95) on internal:role=checkbox >> nth=0
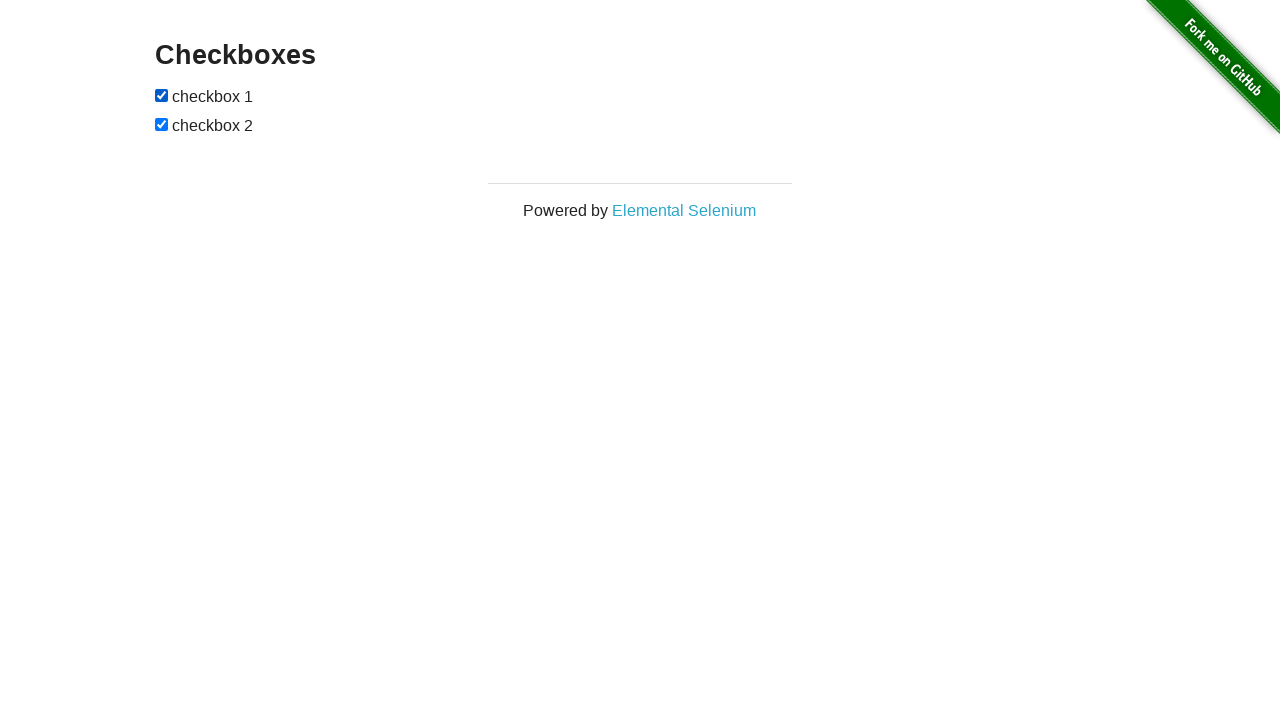

Clicked the last checkbox to toggle its state at (162, 124) on internal:role=checkbox >> nth=-1
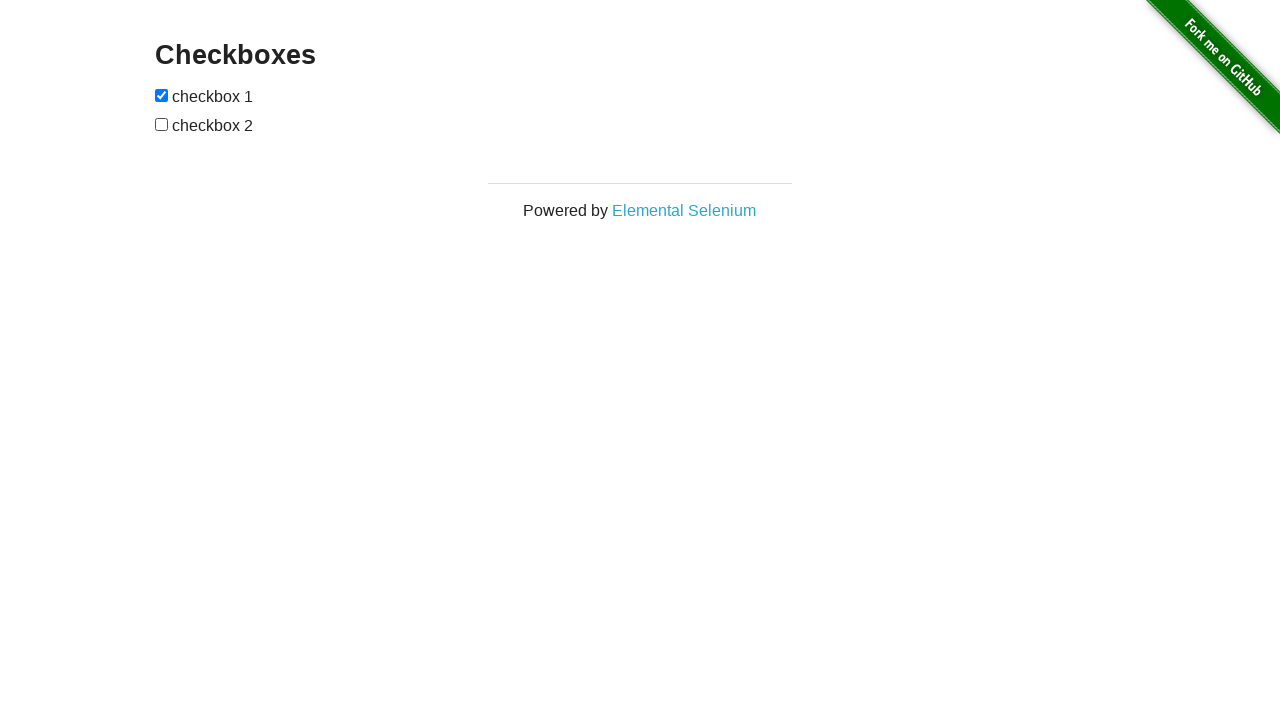

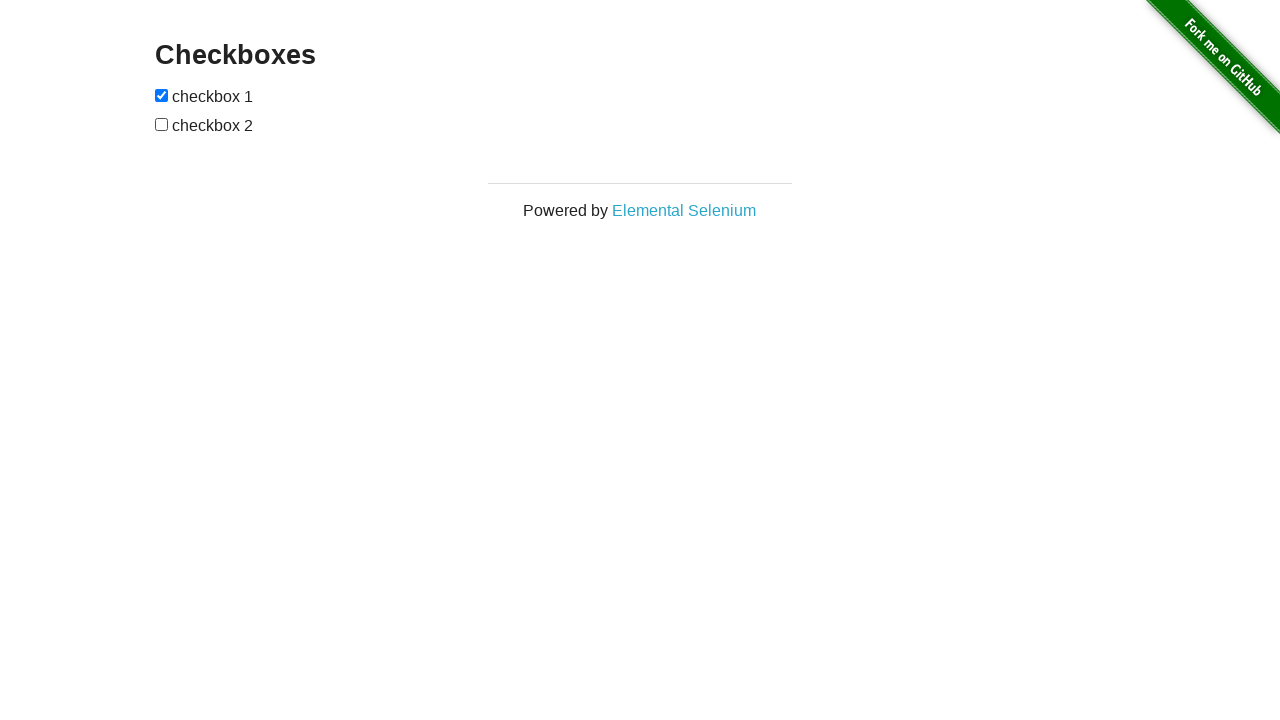